Tests floating menu functionality by navigating to the floating menu page and scrolling to verify the menu remains visible

Starting URL: https://the-internet.herokuapp.com/

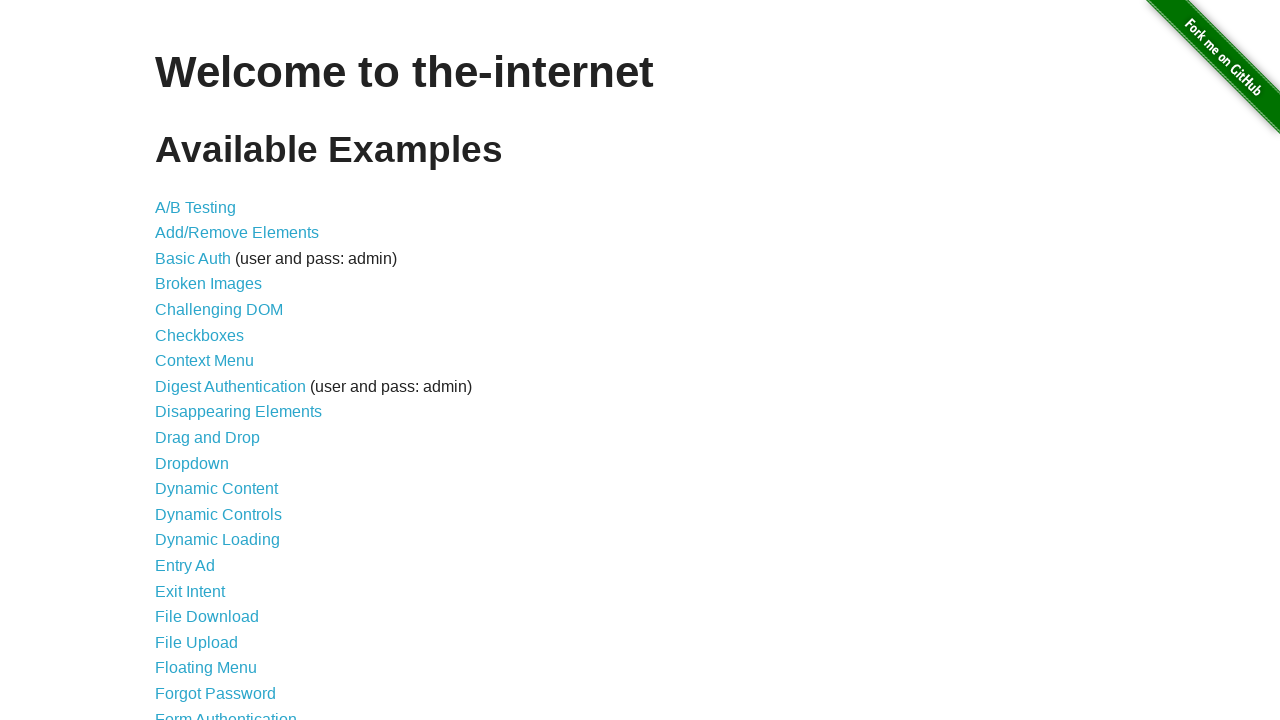

Clicked on Floating Menu link at (206, 668) on xpath=//a[normalize-space()='Floating Menu']
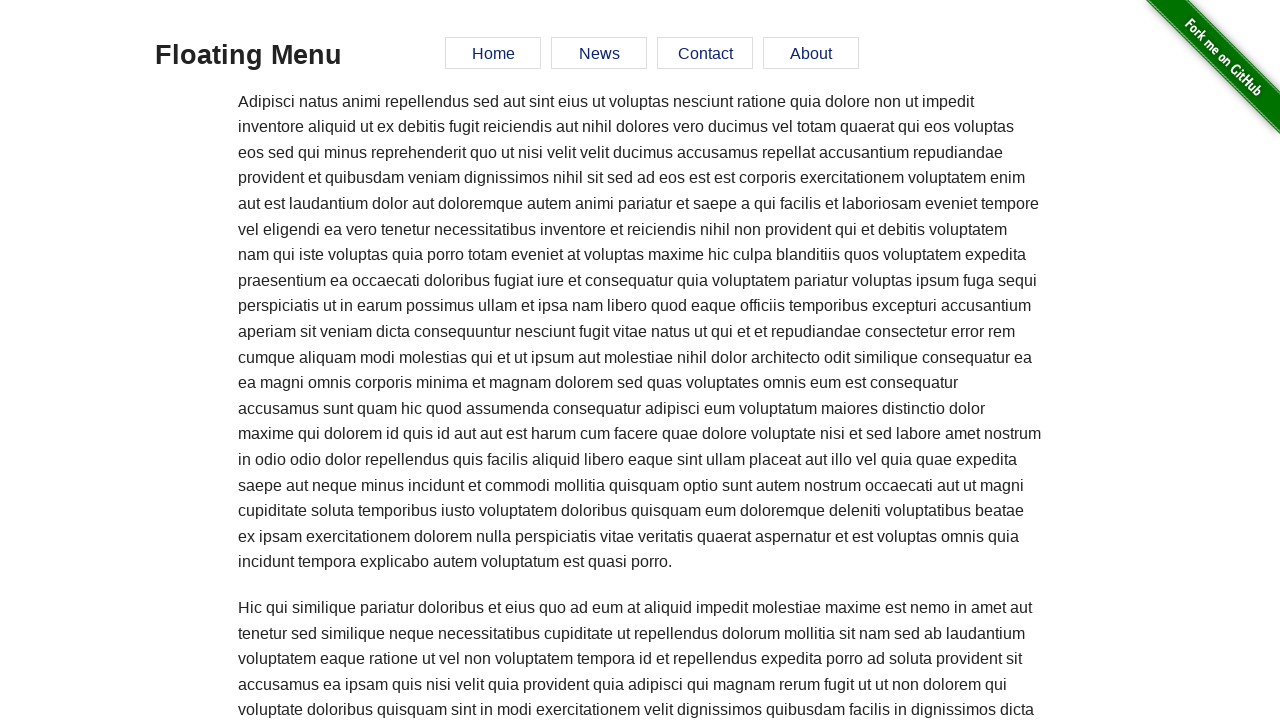

Scrolled down the page by 300 pixels
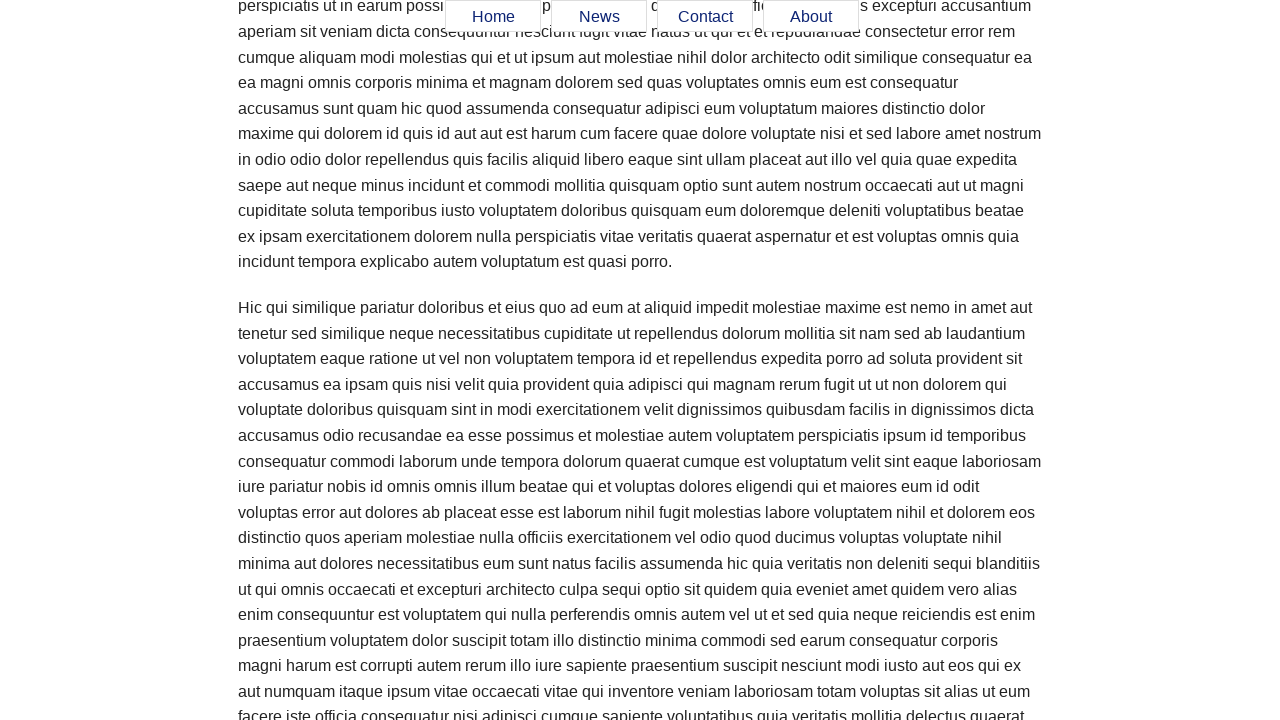

Verified floating menu is visible after scrolling
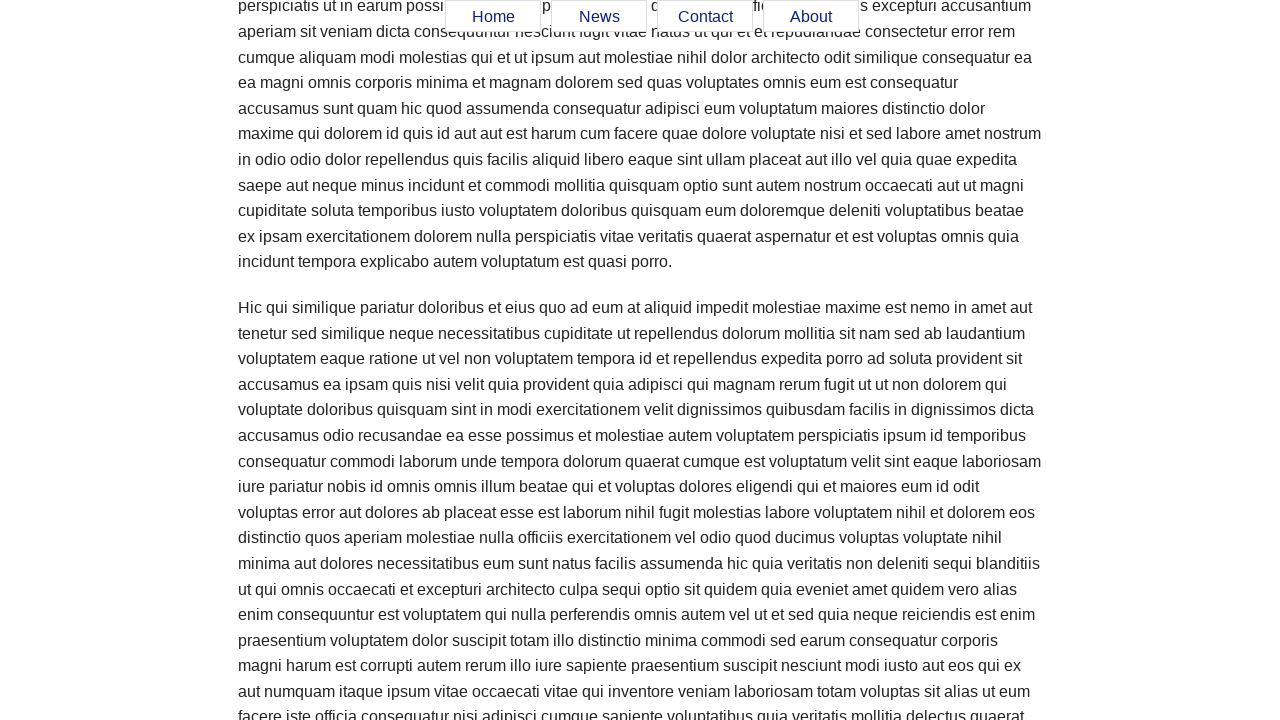

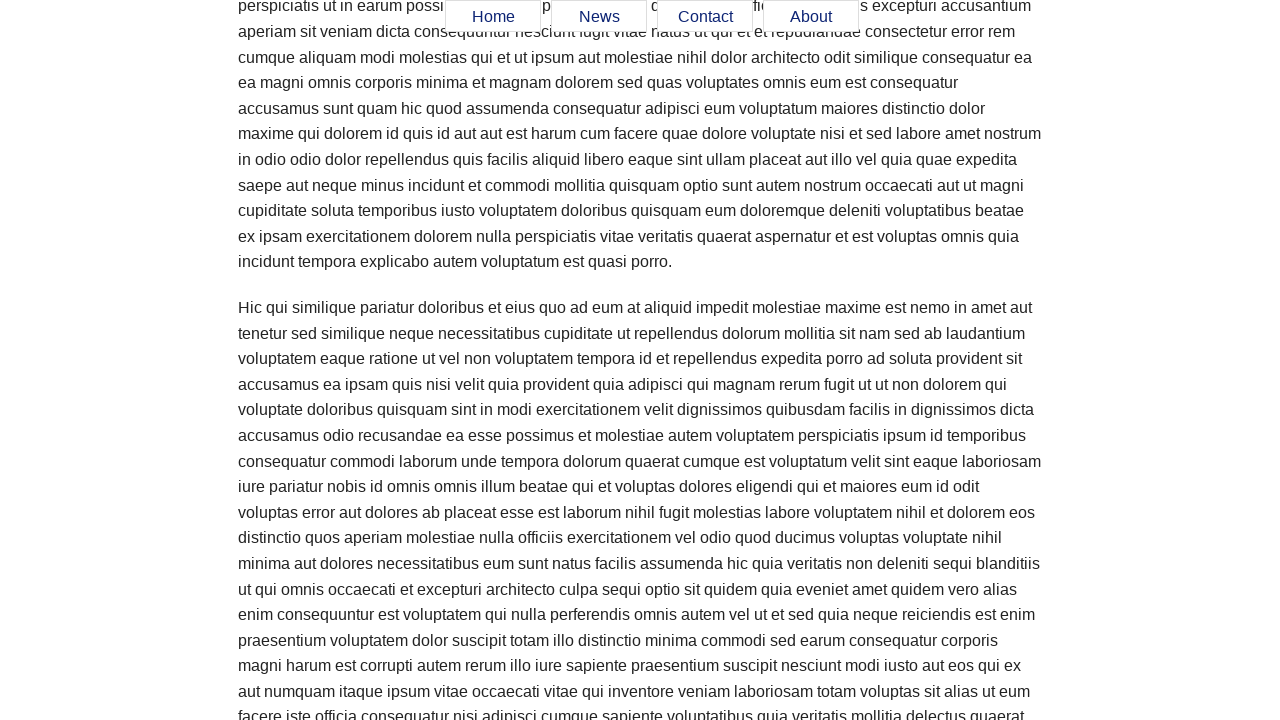